Tests browser window and tab handling by opening new tabs/windows, switching between them, and navigating to different URLs

Starting URL: https://demoqa.com/browser-windows

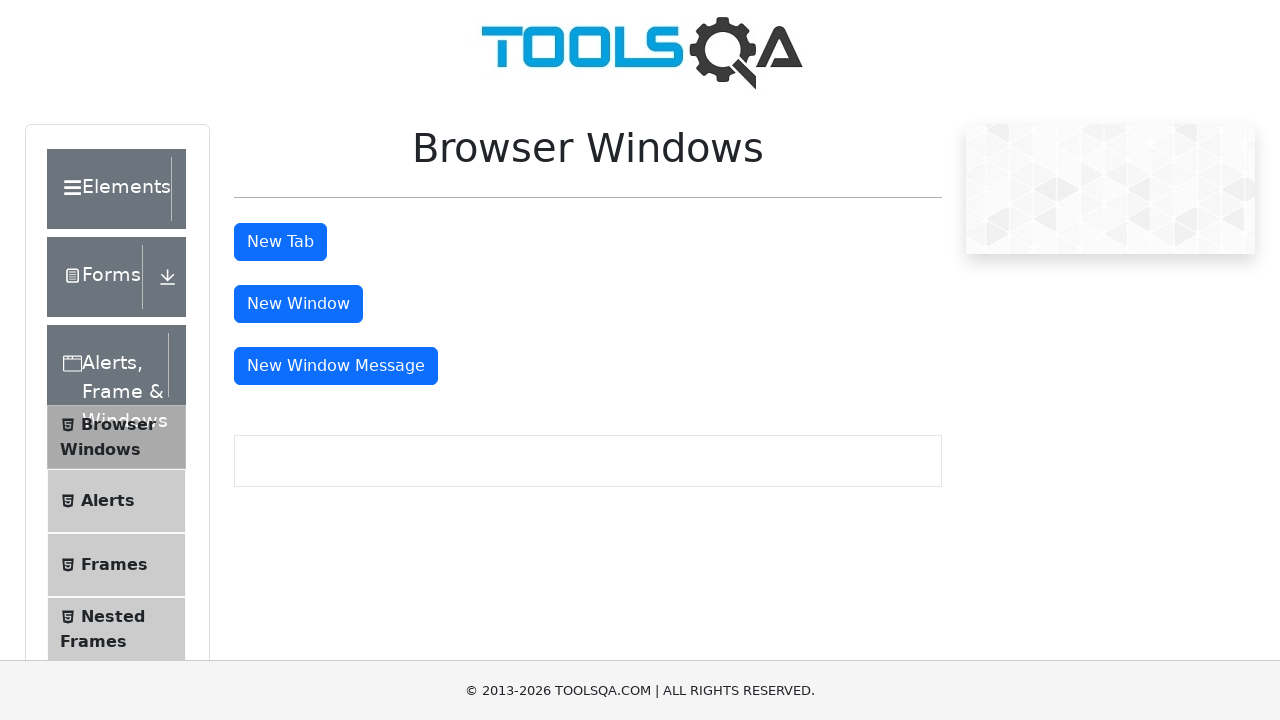

Stored initial page context
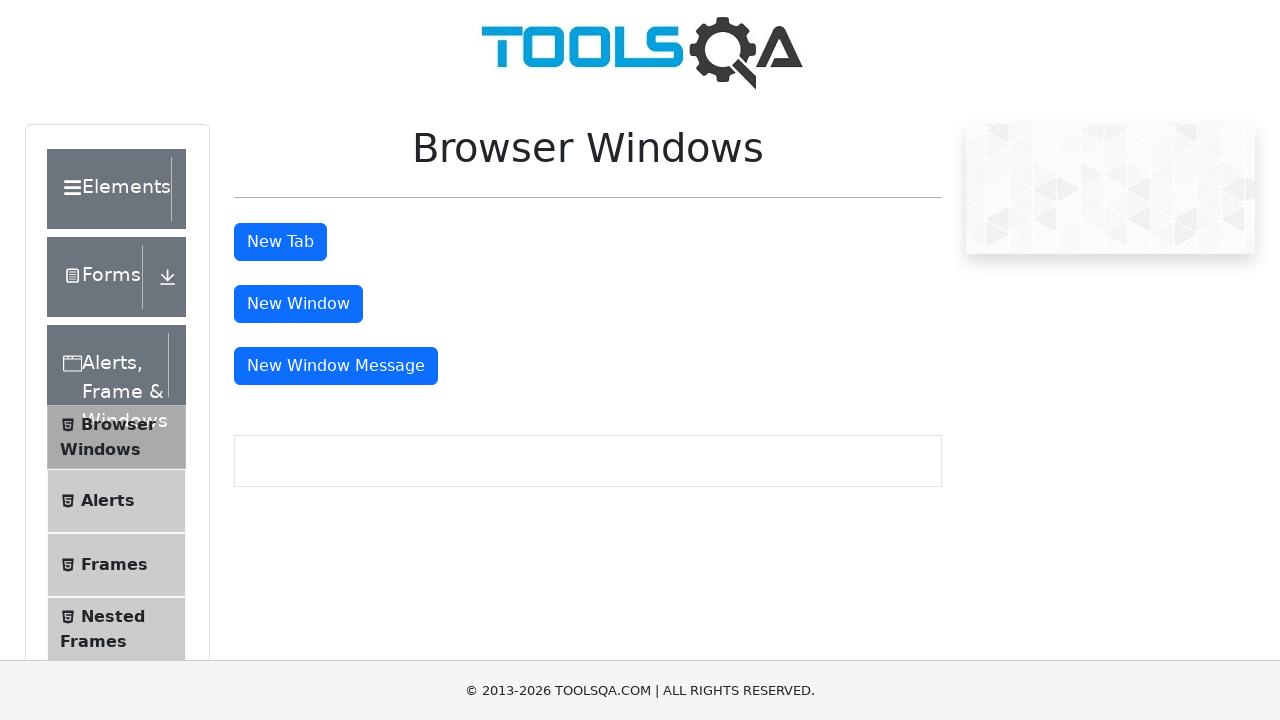

Clicked button to open new tab at (280, 242) on #tabButton
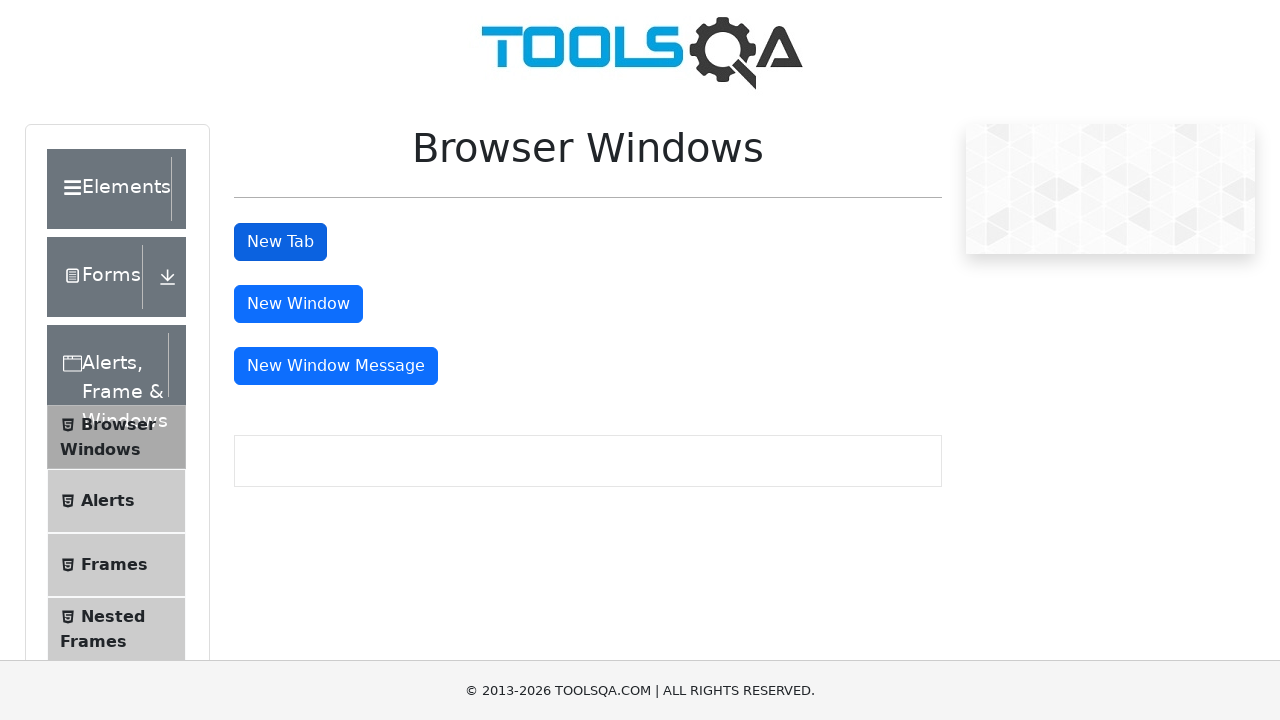

Clicked button to open new window at (298, 304) on #windowButton
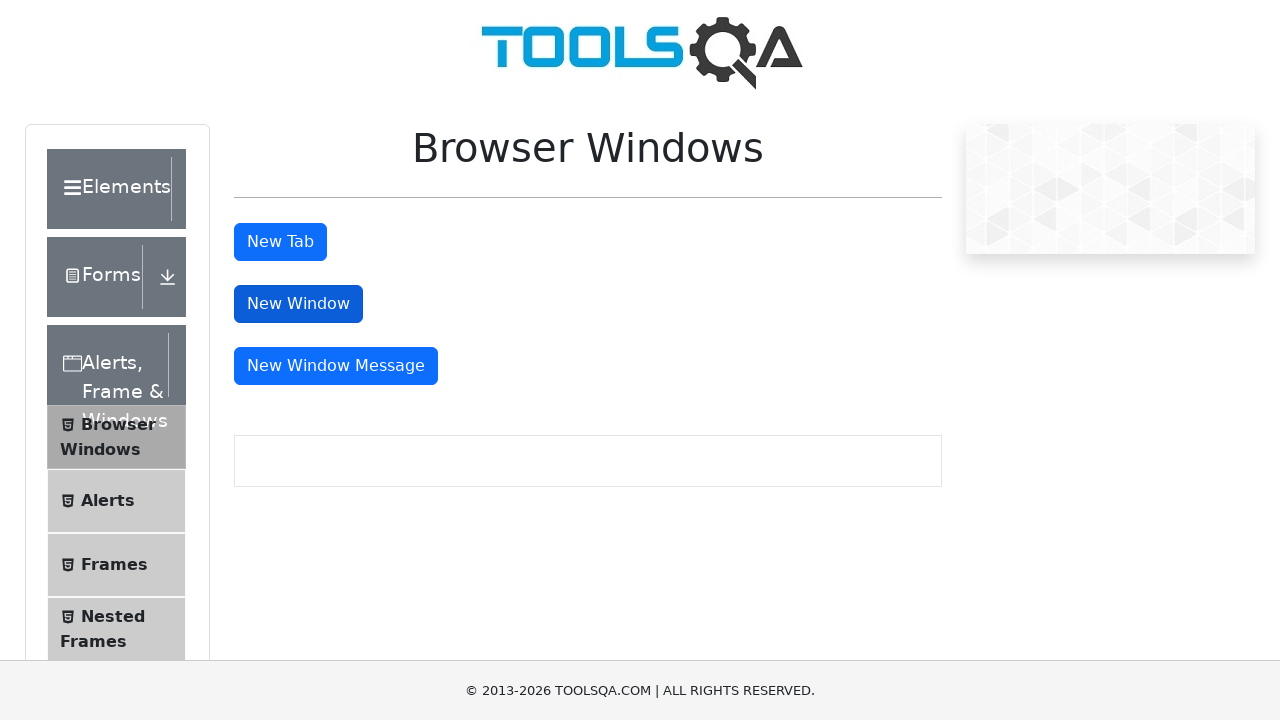

Retrieved all open pages from context
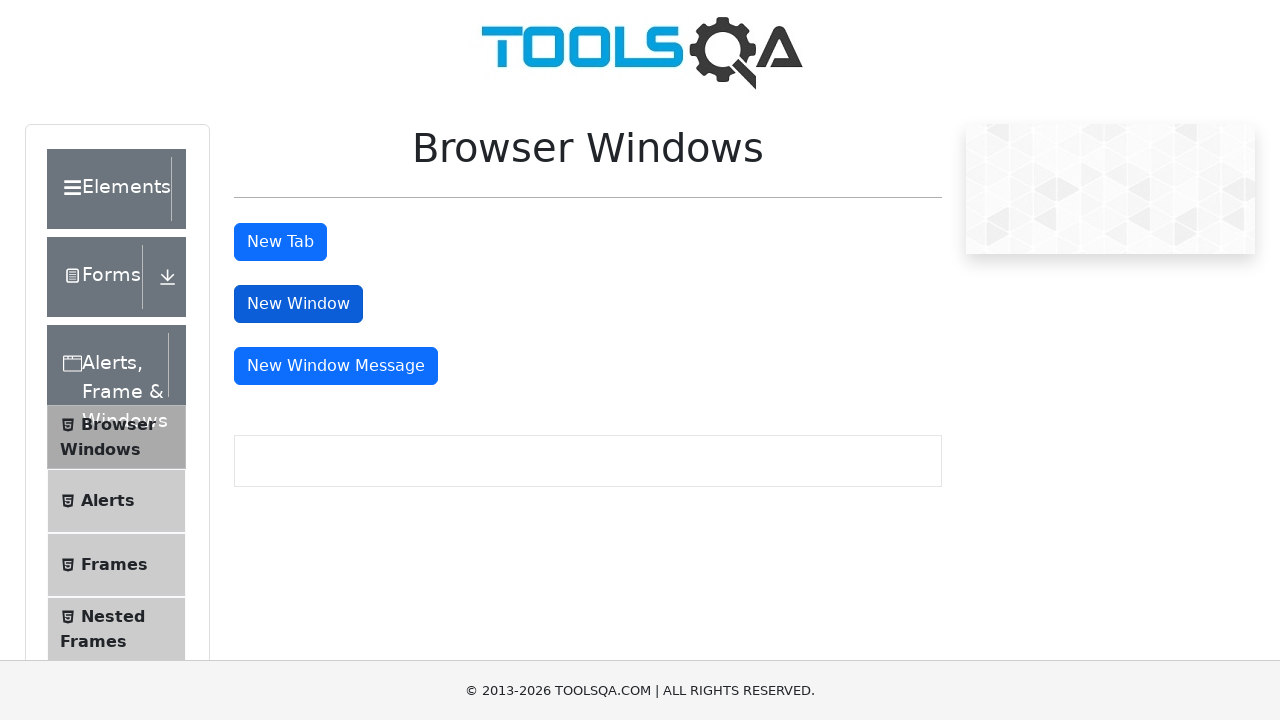

Brought new page/window to front
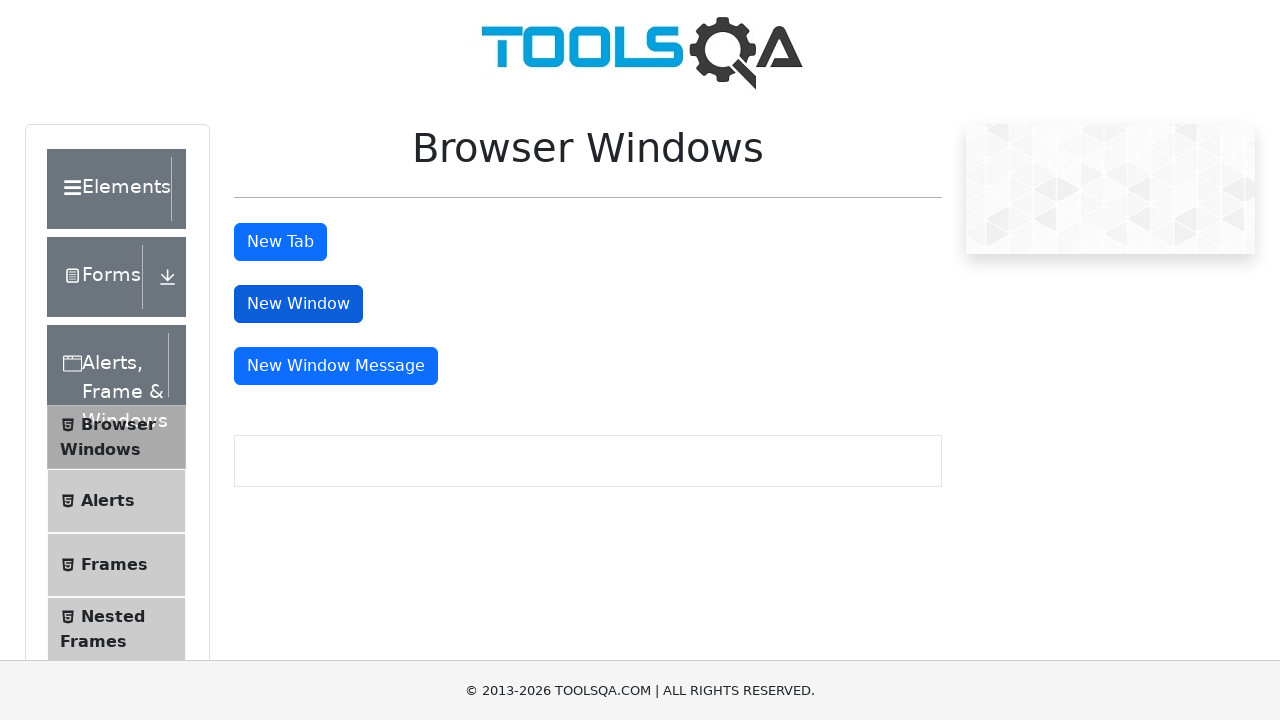

Navigated new page to Gmail
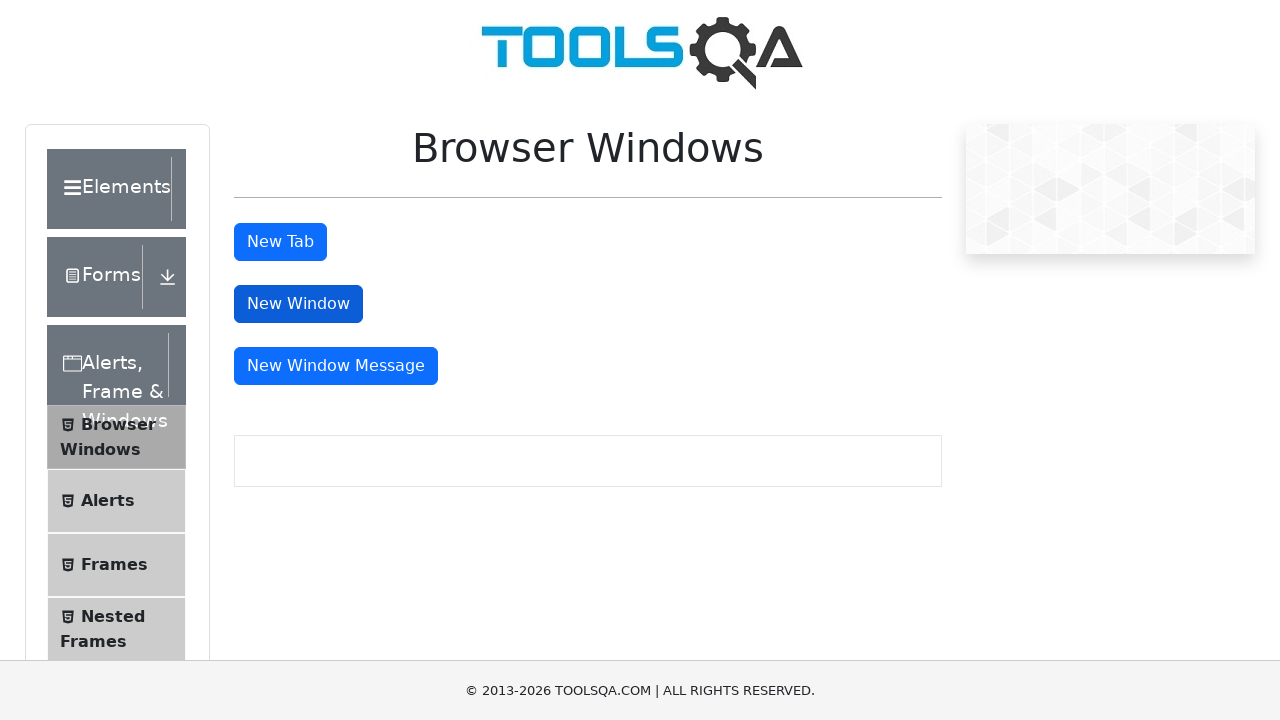

Switched back to original page/window
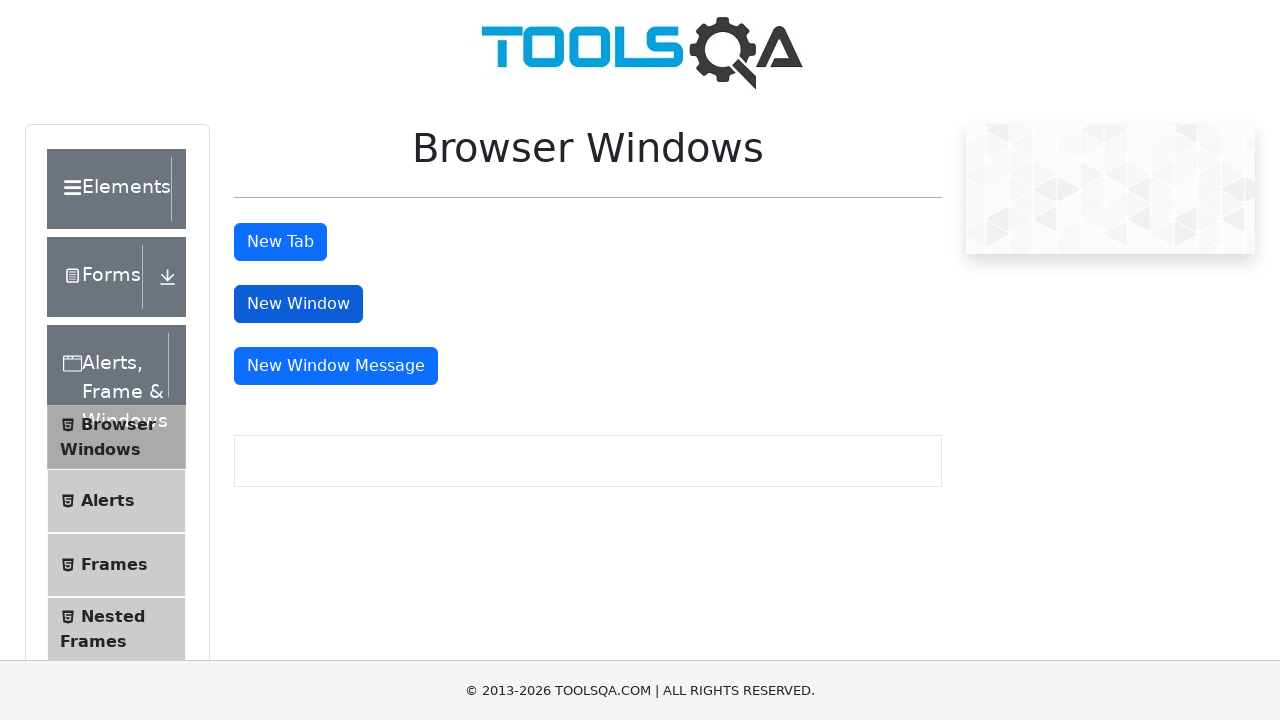

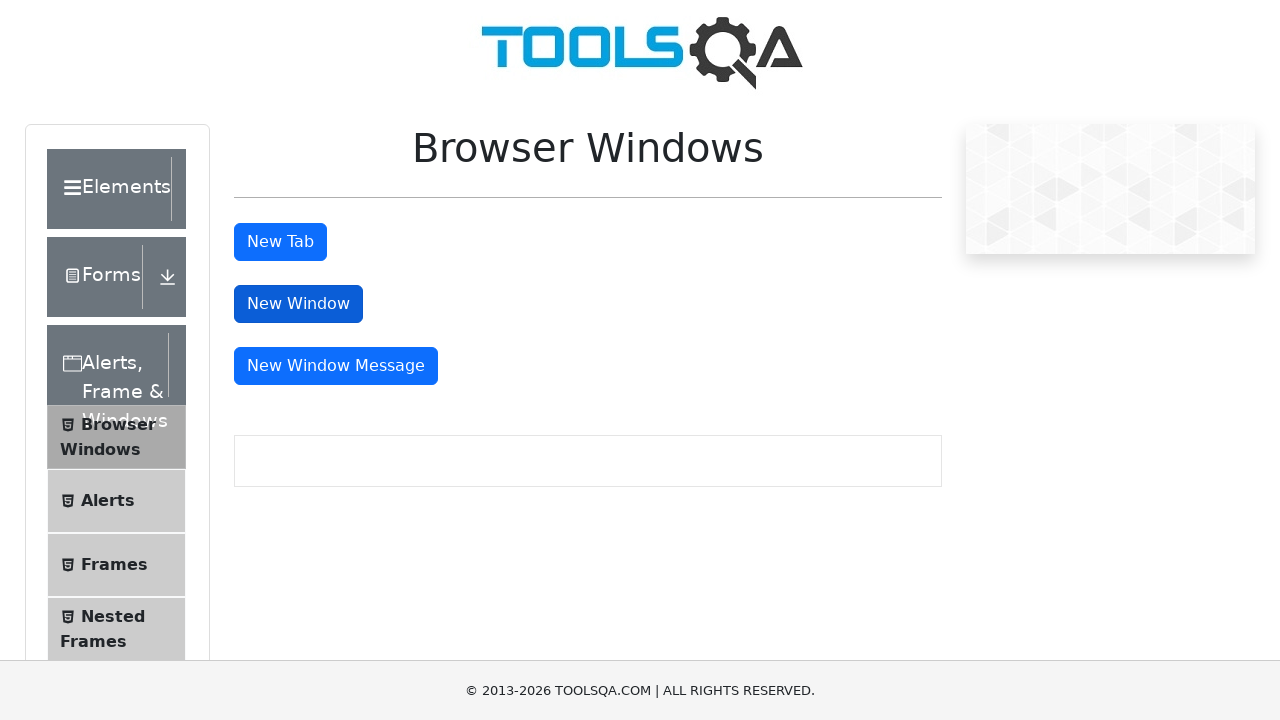